Tests finding the primary button among buttons with varying class attribute orders and accepting the resulting alert.

Starting URL: http://www.uitestingplayground.com/classattr

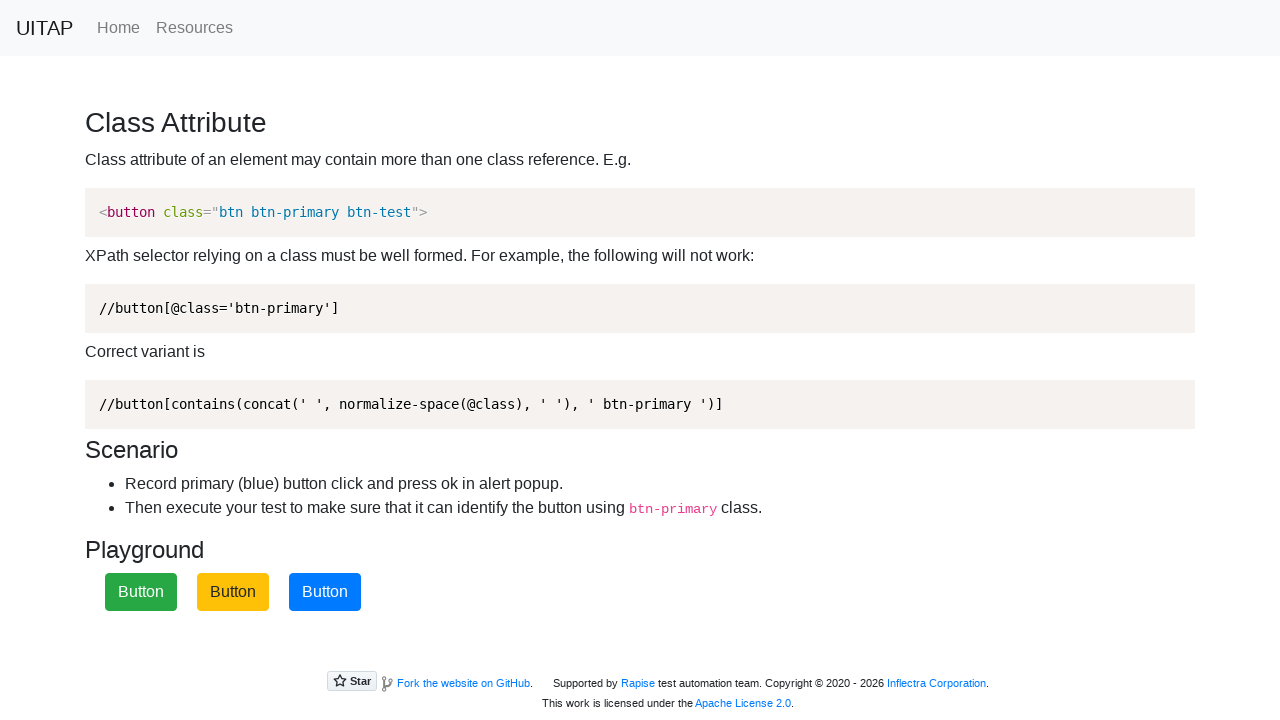

Set up dialog handler to accept alerts
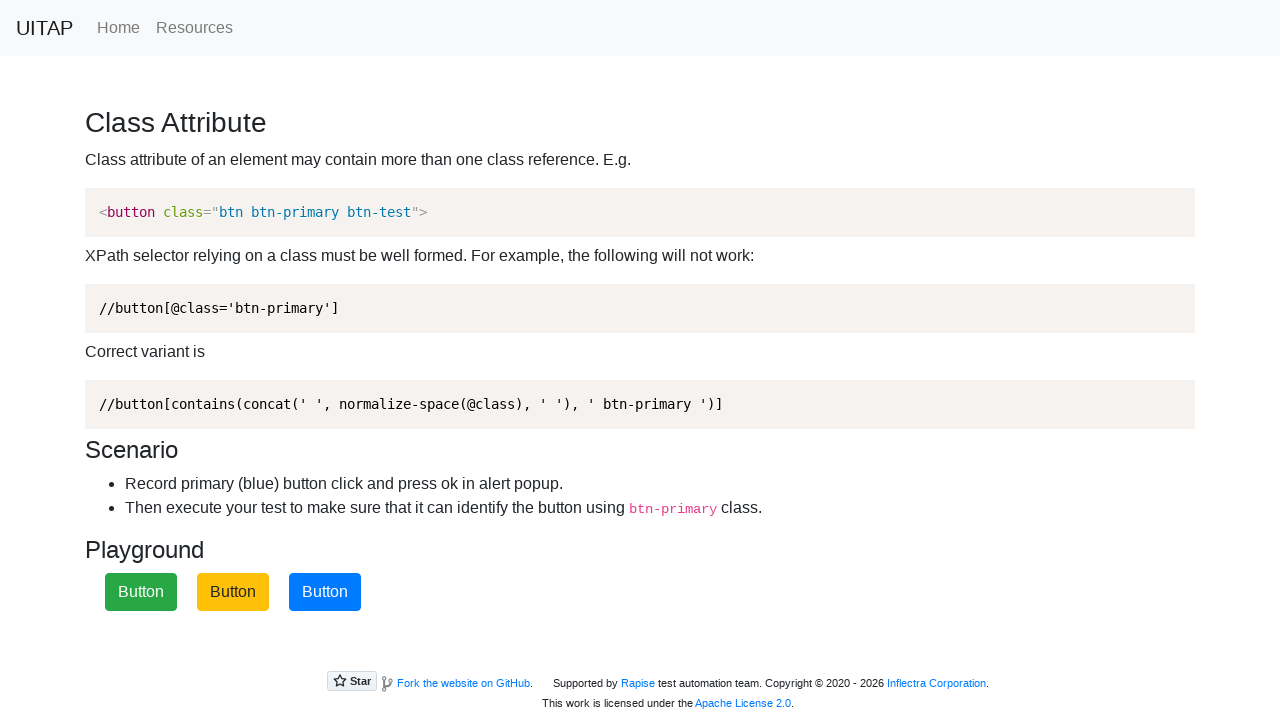

Clicked primary button and accepted the alert at (325, 592) on button.btn-primary
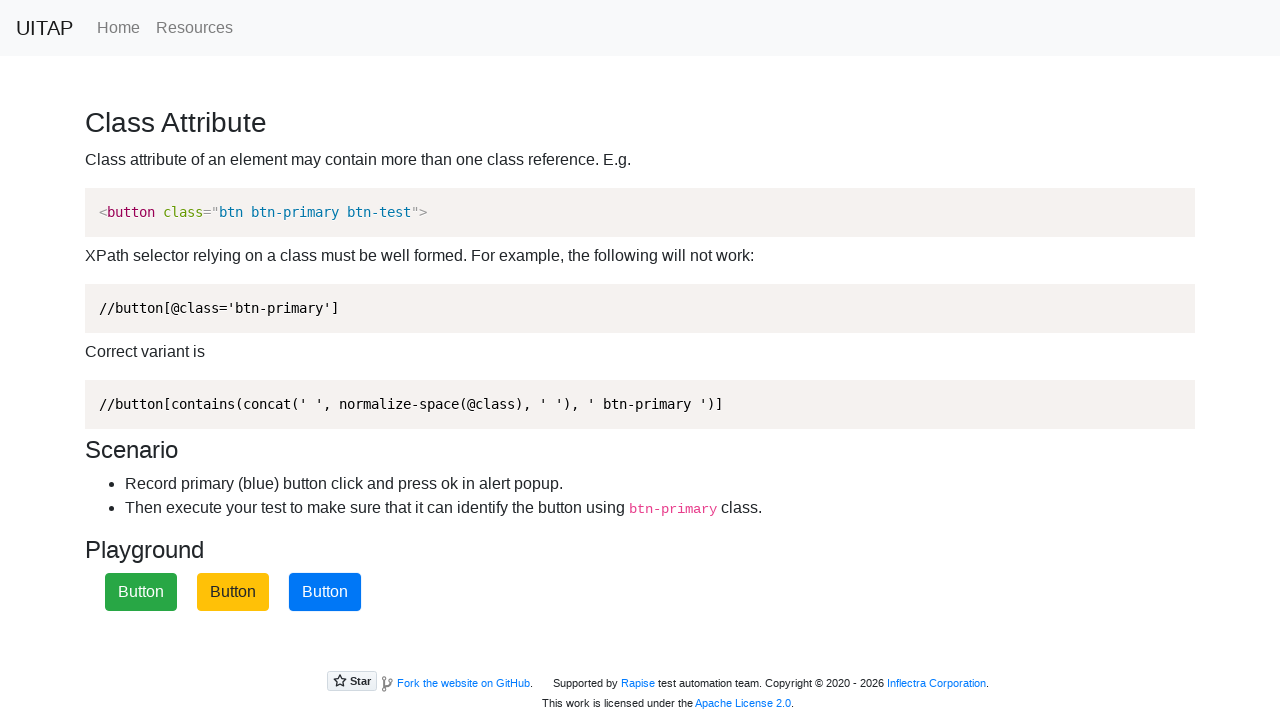

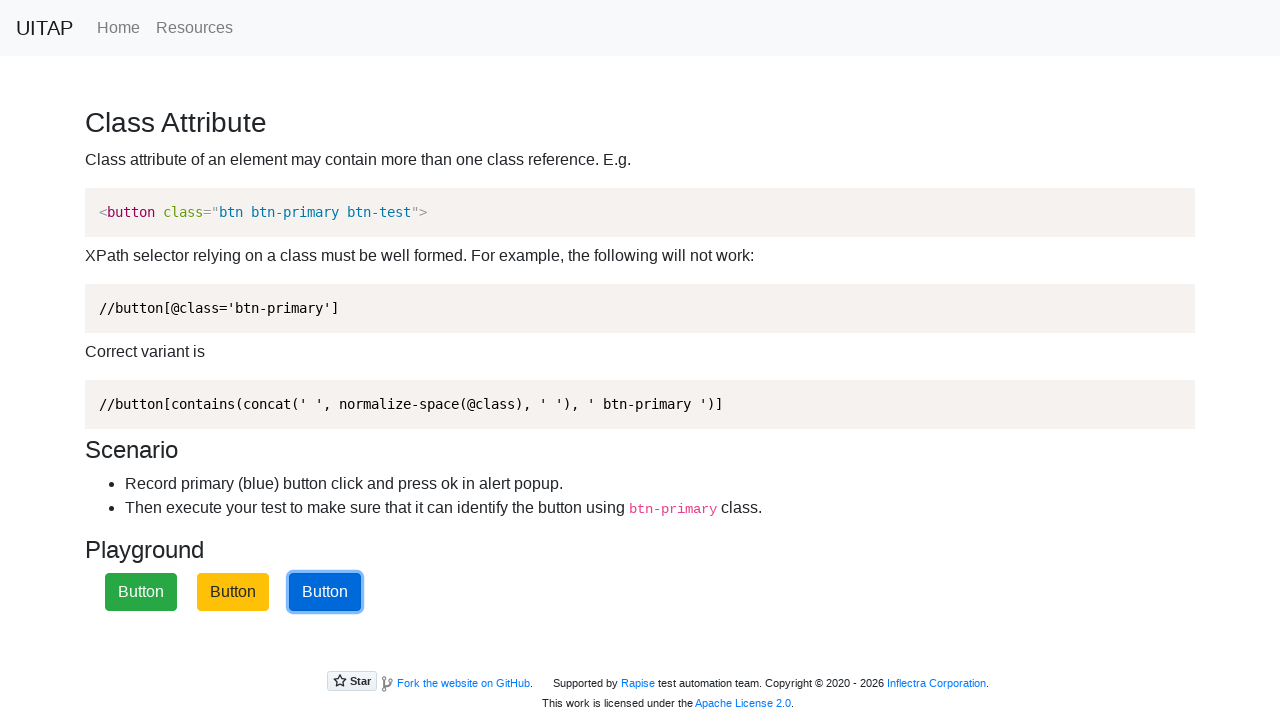